Tests searchable dropdown using keyboard input and Tab key to select countries

Starting URL: https://react.semantic-ui.com/maximize/dropdown-example-search-selection/

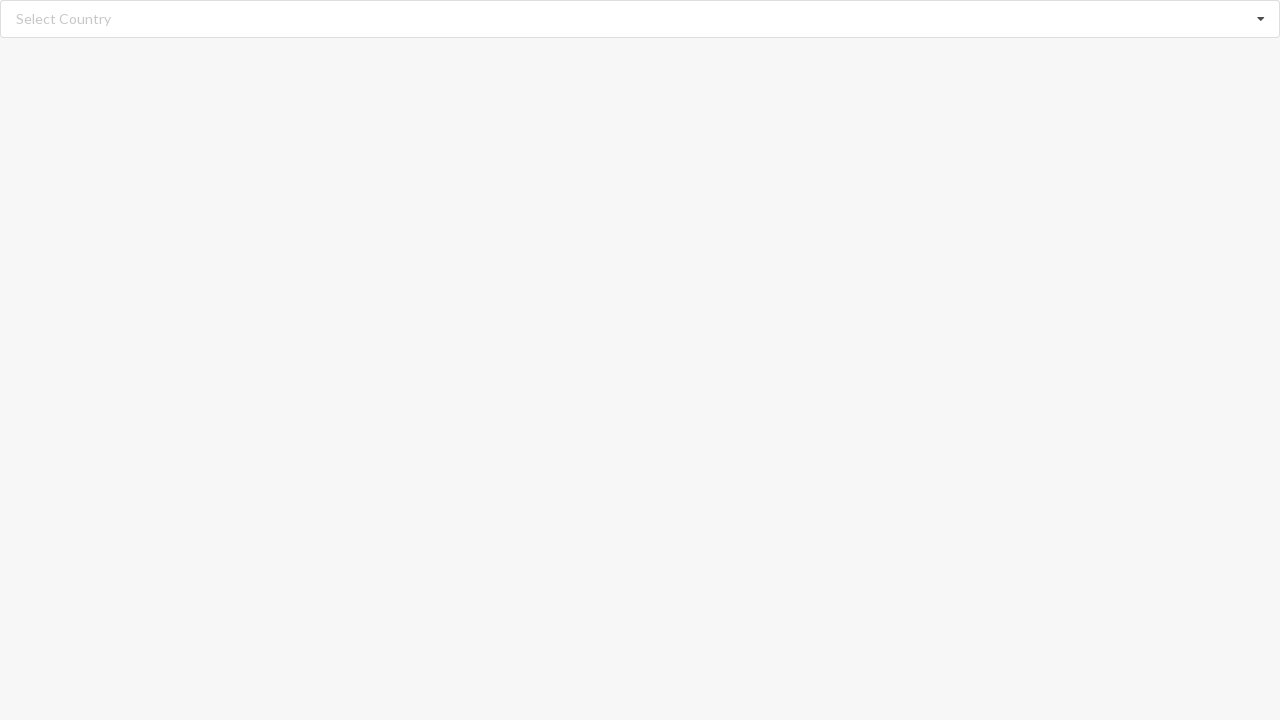

Clicked on the searchable dropdown input field at (641, 19) on xpath=//div[@role='combobox']/input
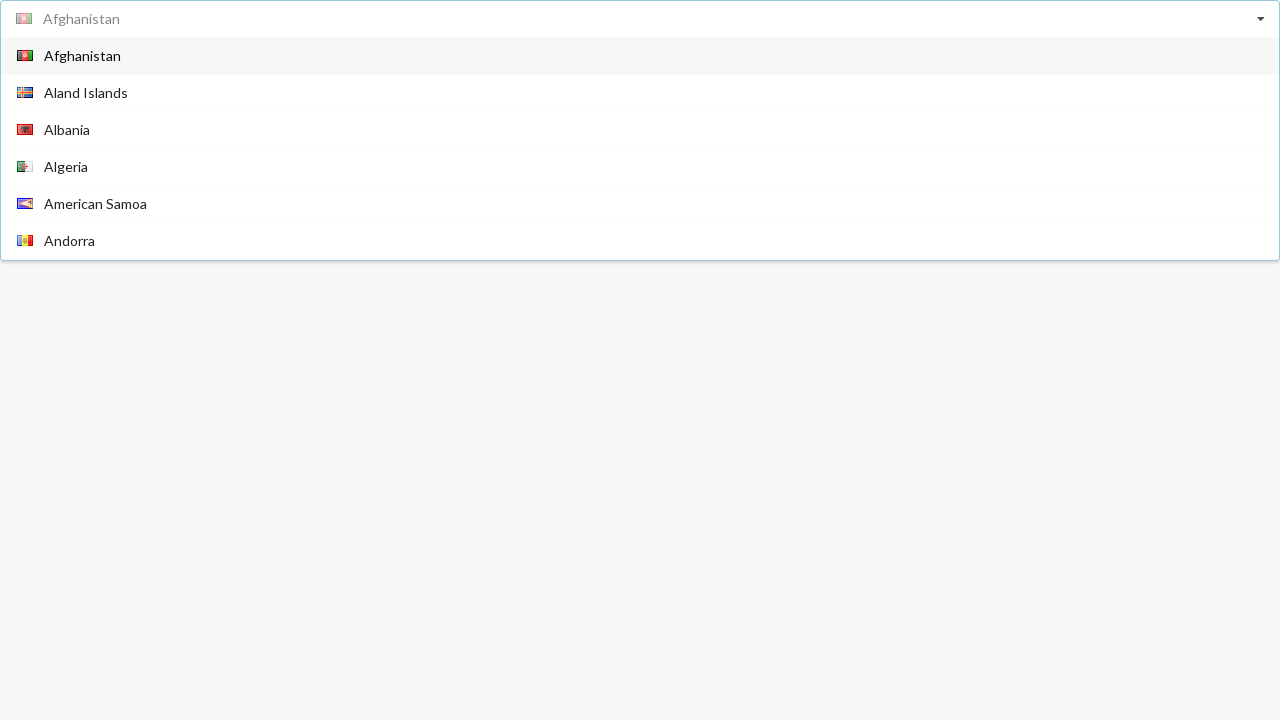

Typed 'Albania' into the dropdown search field on //div[@role='combobox']/input
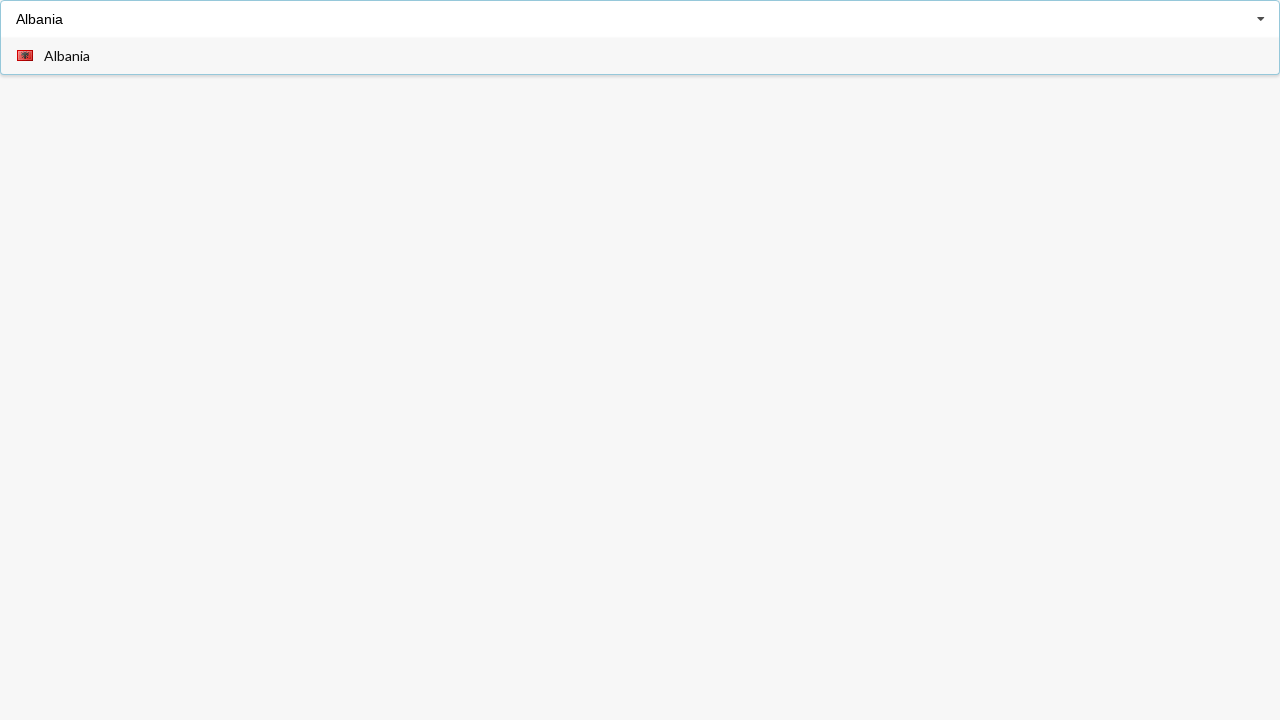

Pressed Tab key to select 'Albania' from dropdown on //div[@role='combobox']/input
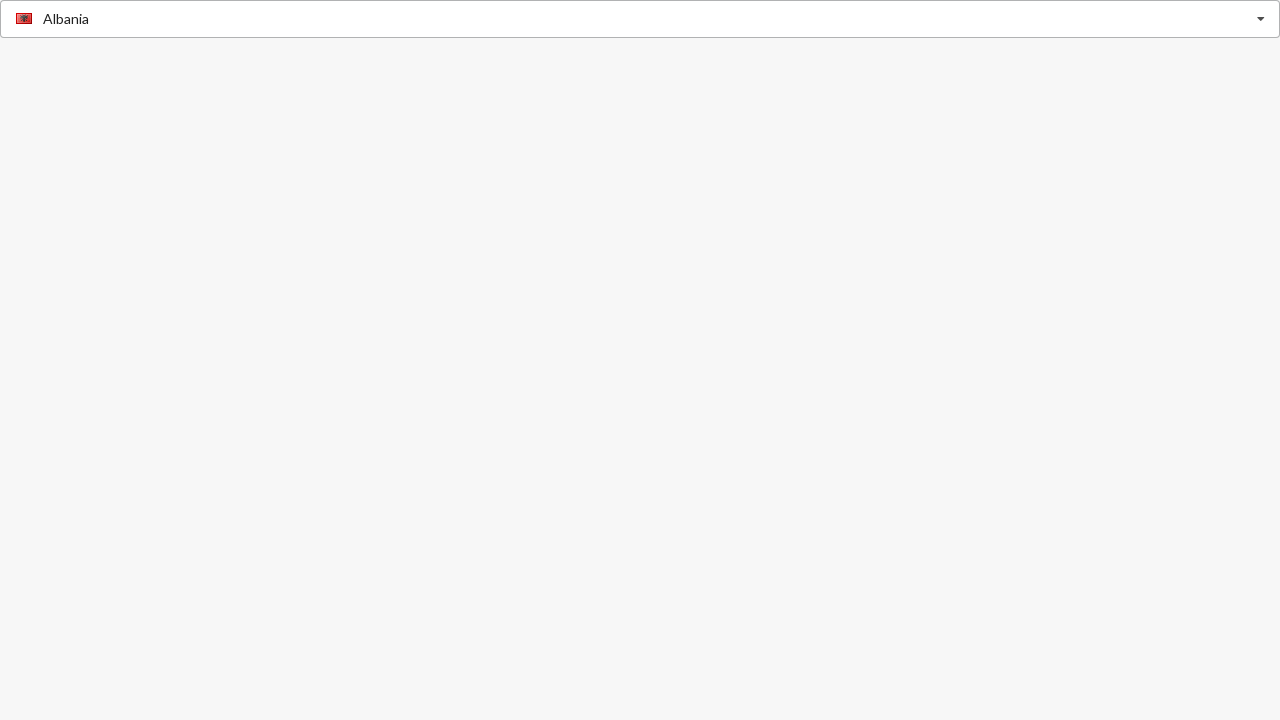

Confirmed 'Albania' was selected and visible in the dropdown
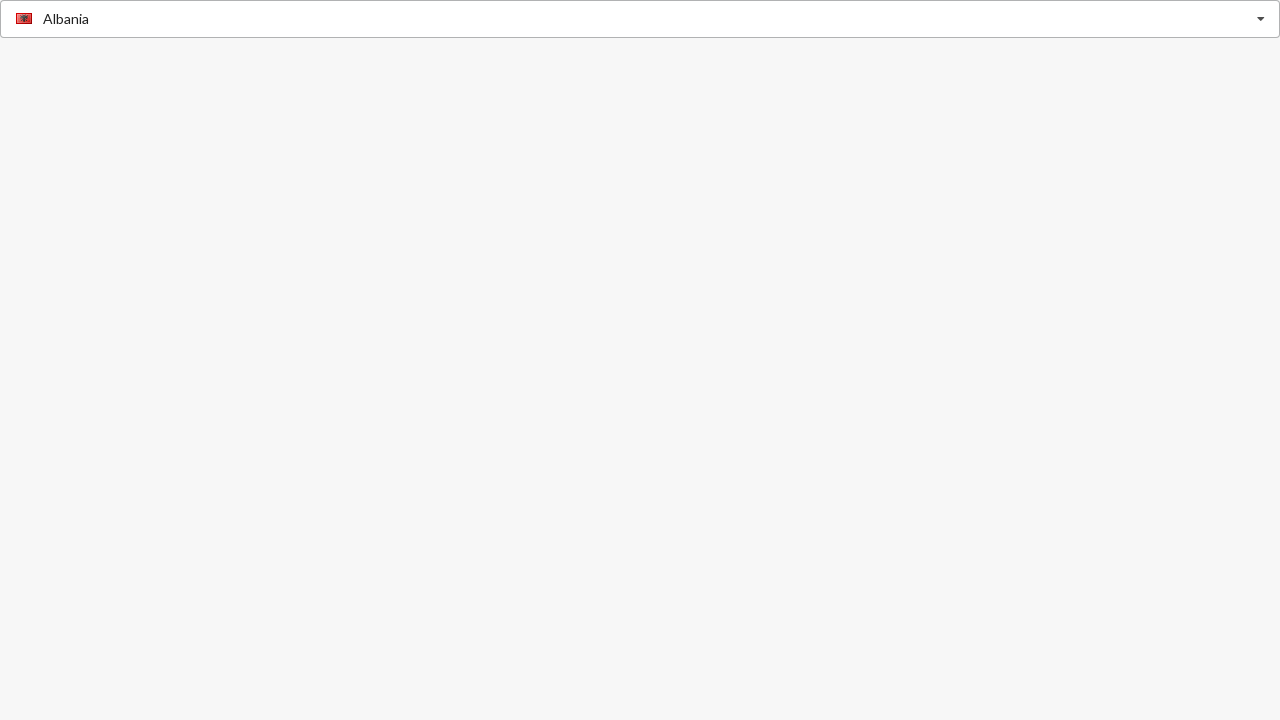

Clicked on the searchable dropdown input field again at (641, 19) on xpath=//div[@role='combobox']/input
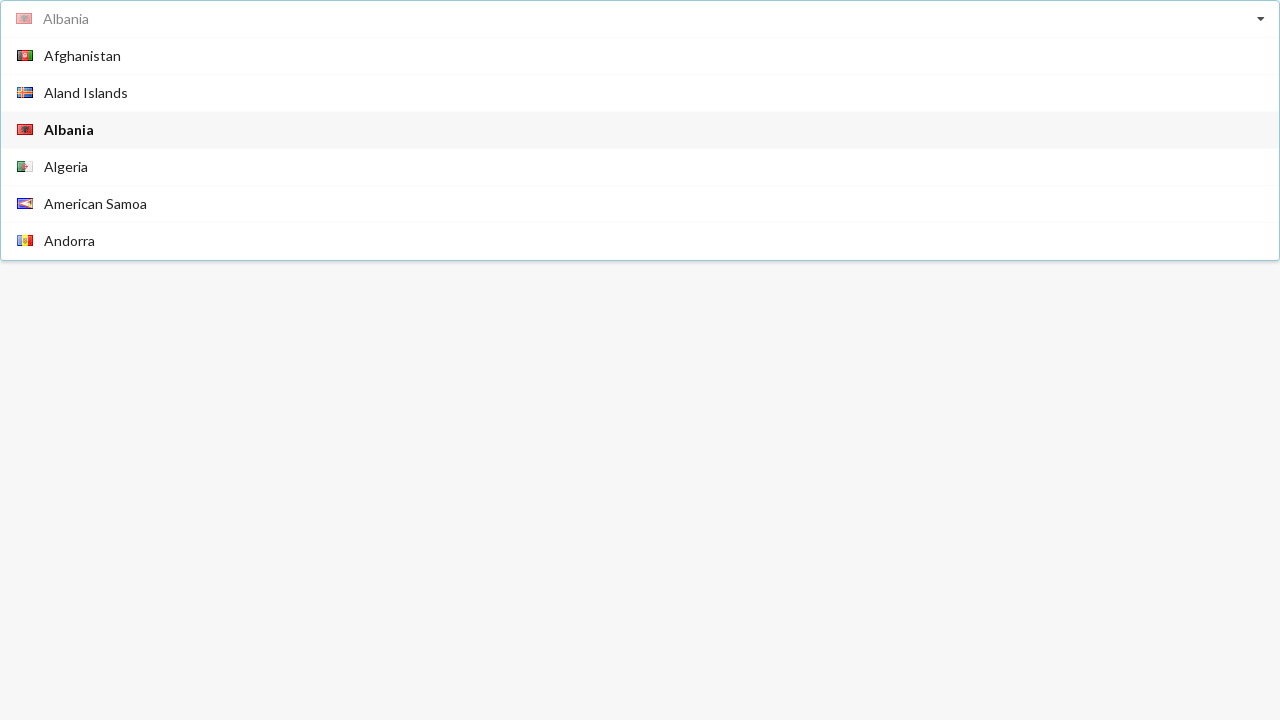

Typed 'Aruba' into the dropdown search field on //div[@role='combobox']/input
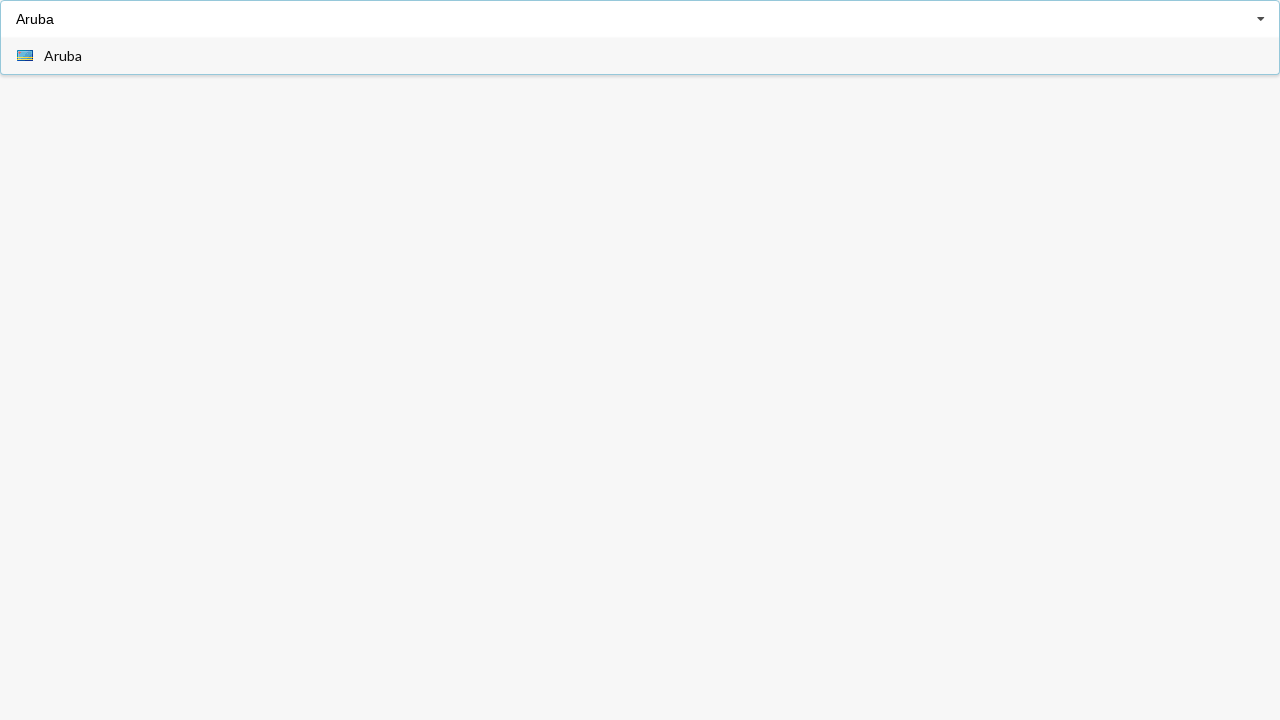

Pressed Tab key to select 'Aruba' from dropdown on //div[@role='combobox']/input
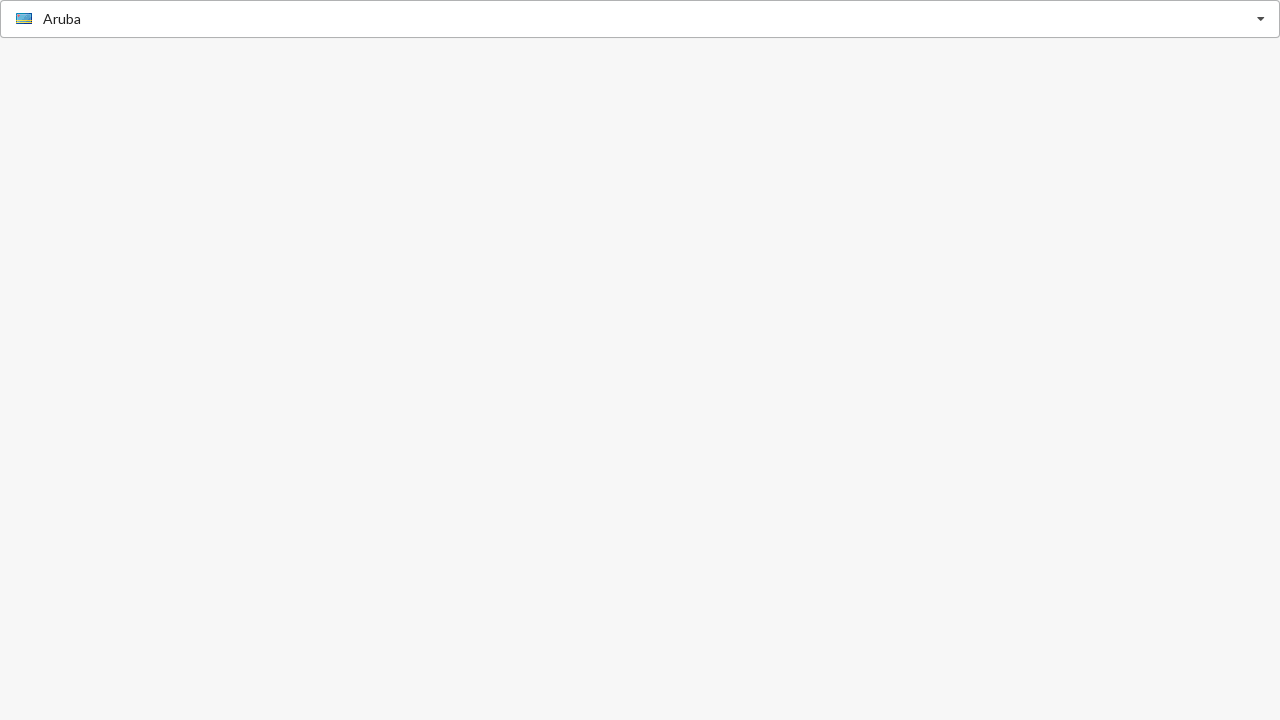

Confirmed 'Aruba' was selected and visible in the dropdown
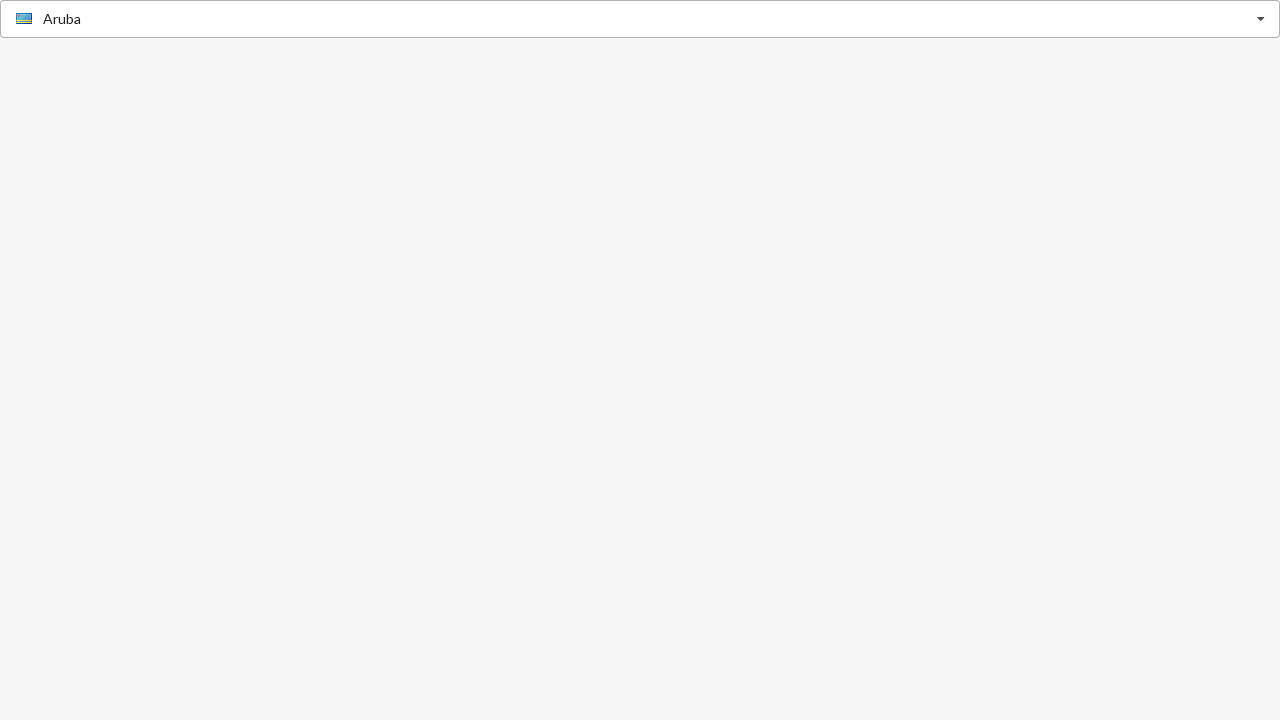

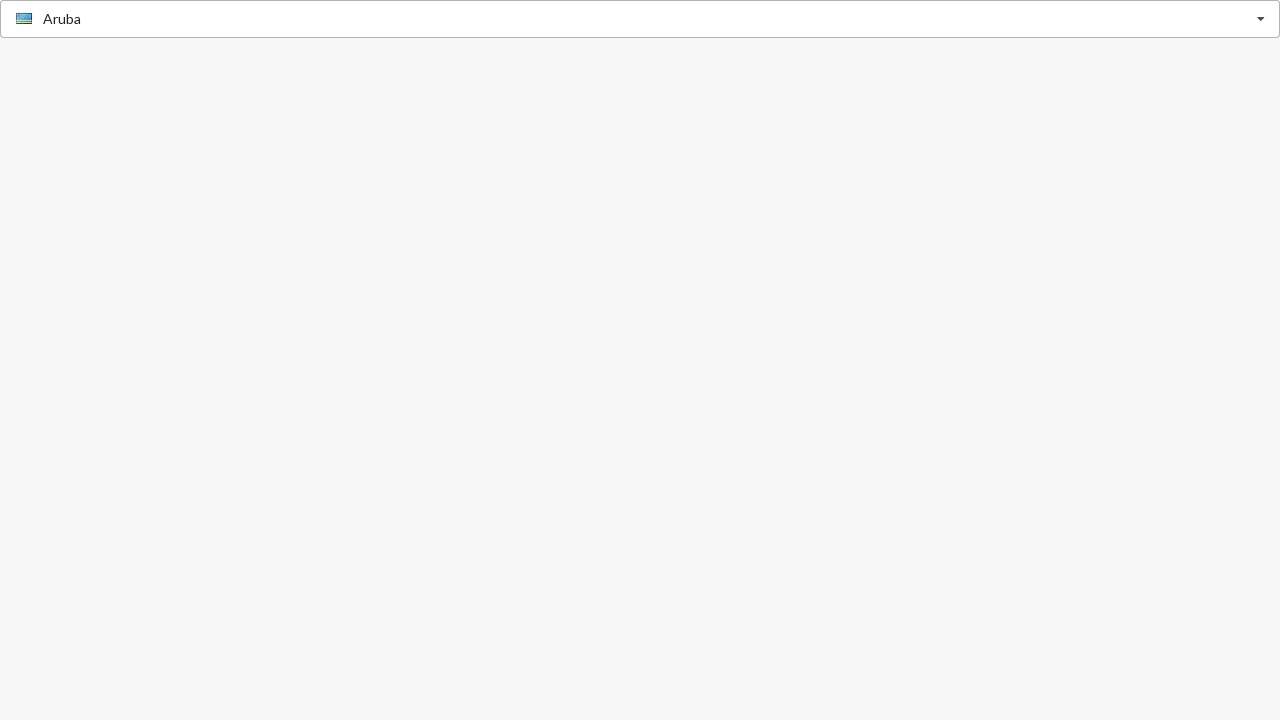